Tests calendar/datepicker handling by clicking on a date input field, entering a date, and verifying the displayed month and year in the datepicker widget.

Starting URL: https://seleniumpractise.blogspot.com/2016/08/how-to-handle-calendar-in-selenium.html

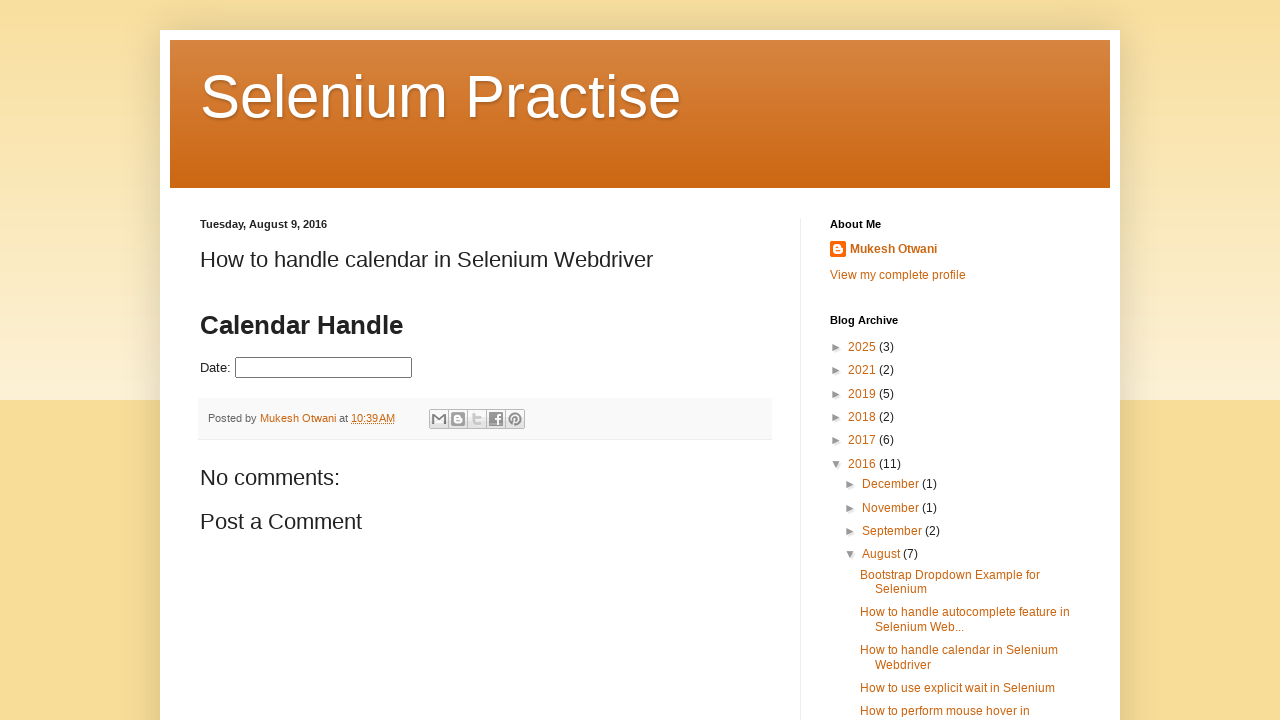

Clicked on the datepicker input field at (324, 368) on input.hasDatepicker
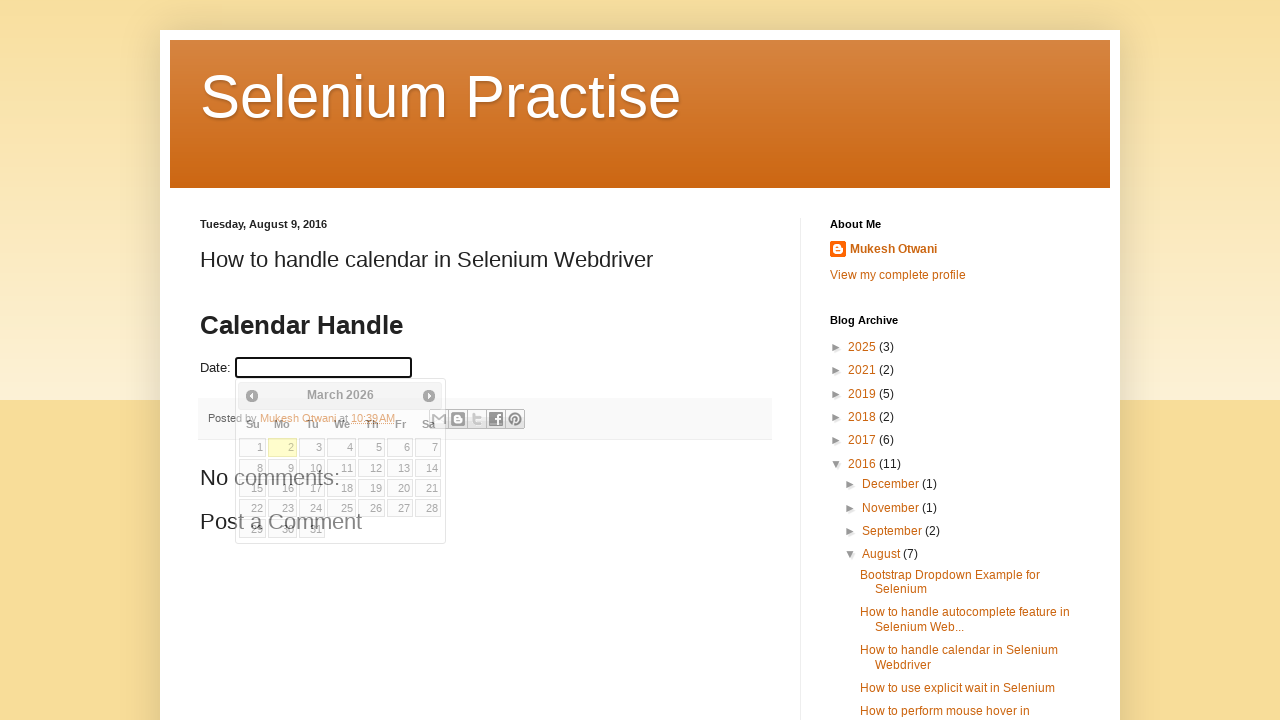

Entered date value '04/08/2004' into datepicker input field on input.hasDatepicker
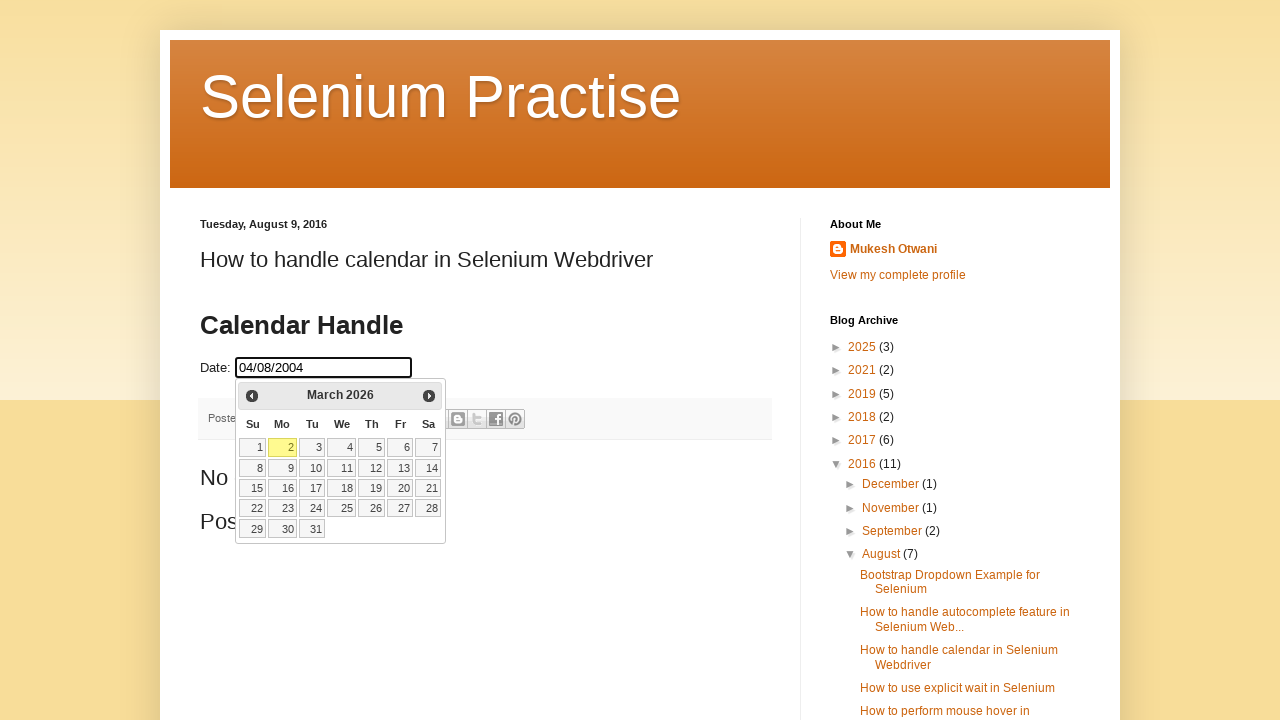

Datepicker month element became visible
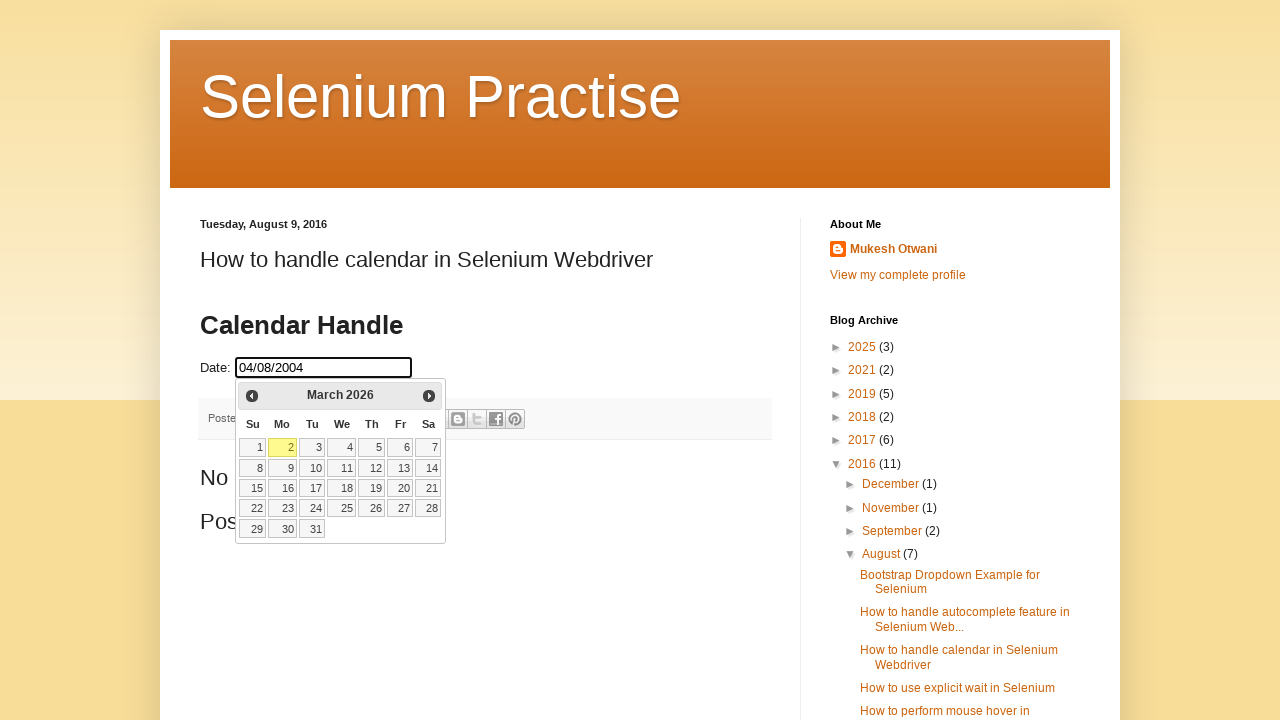

Datepicker year element became visible
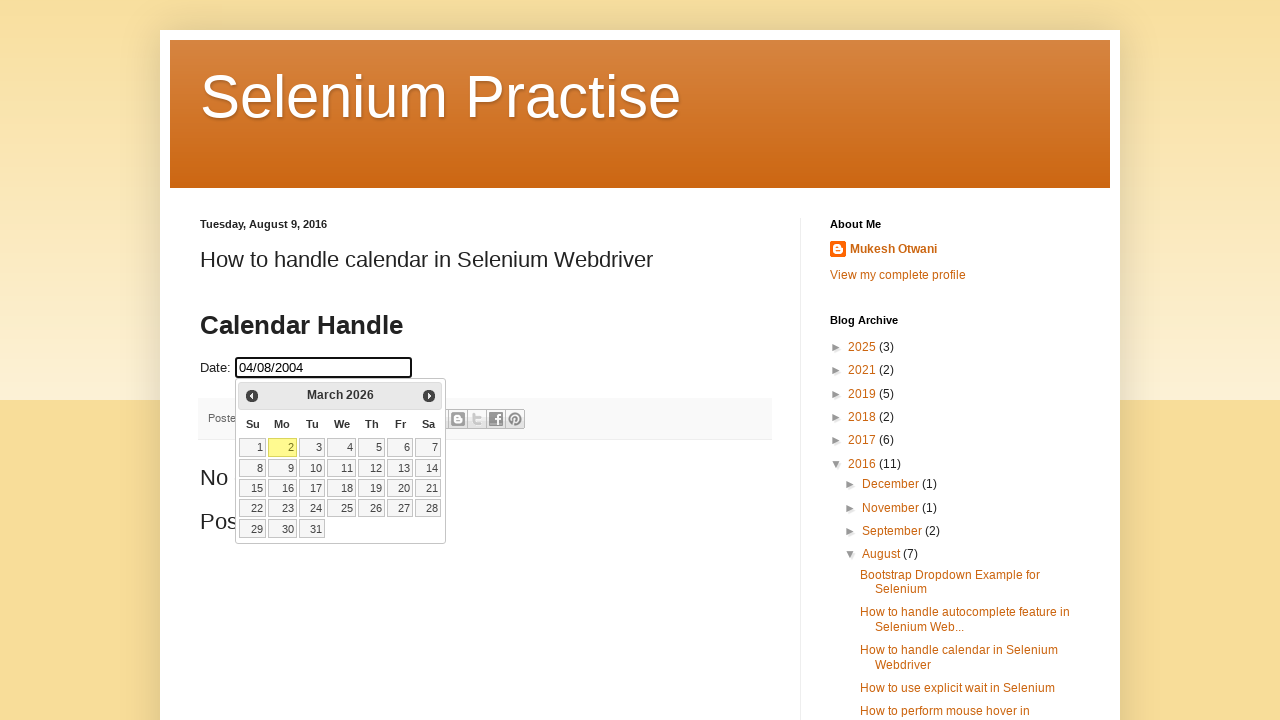

Retrieved month text: March
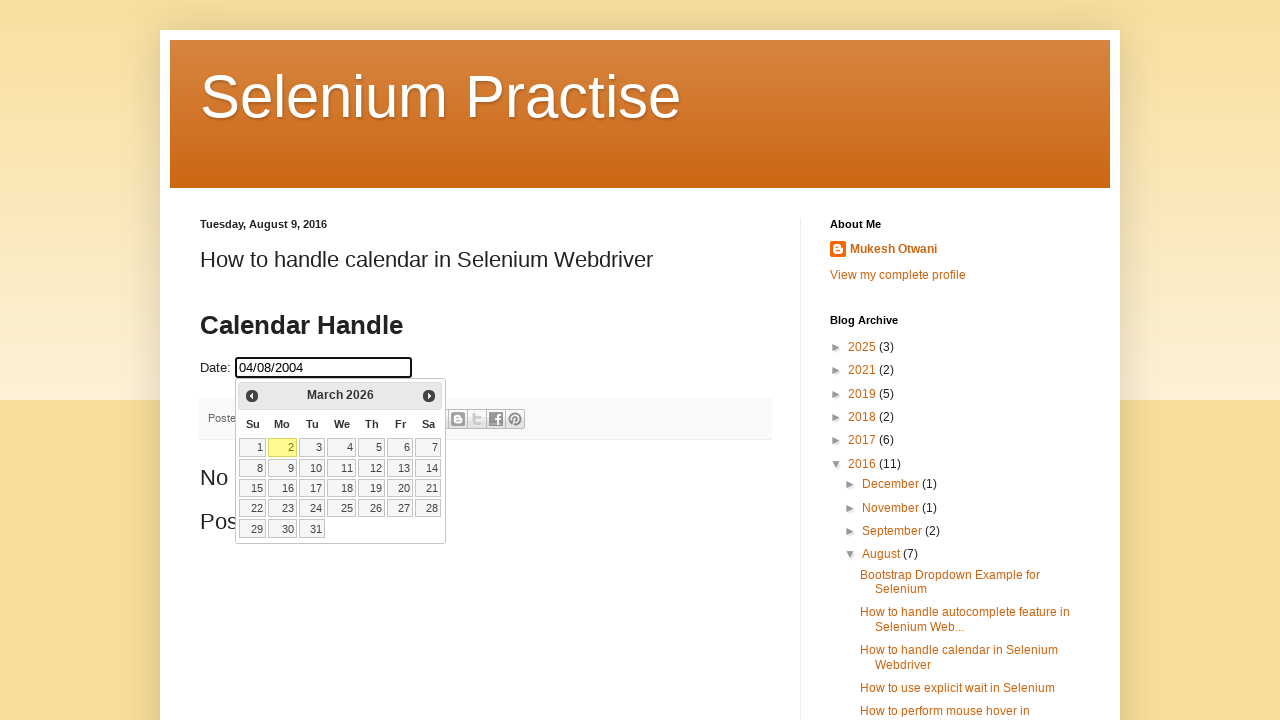

Retrieved year text: 2026
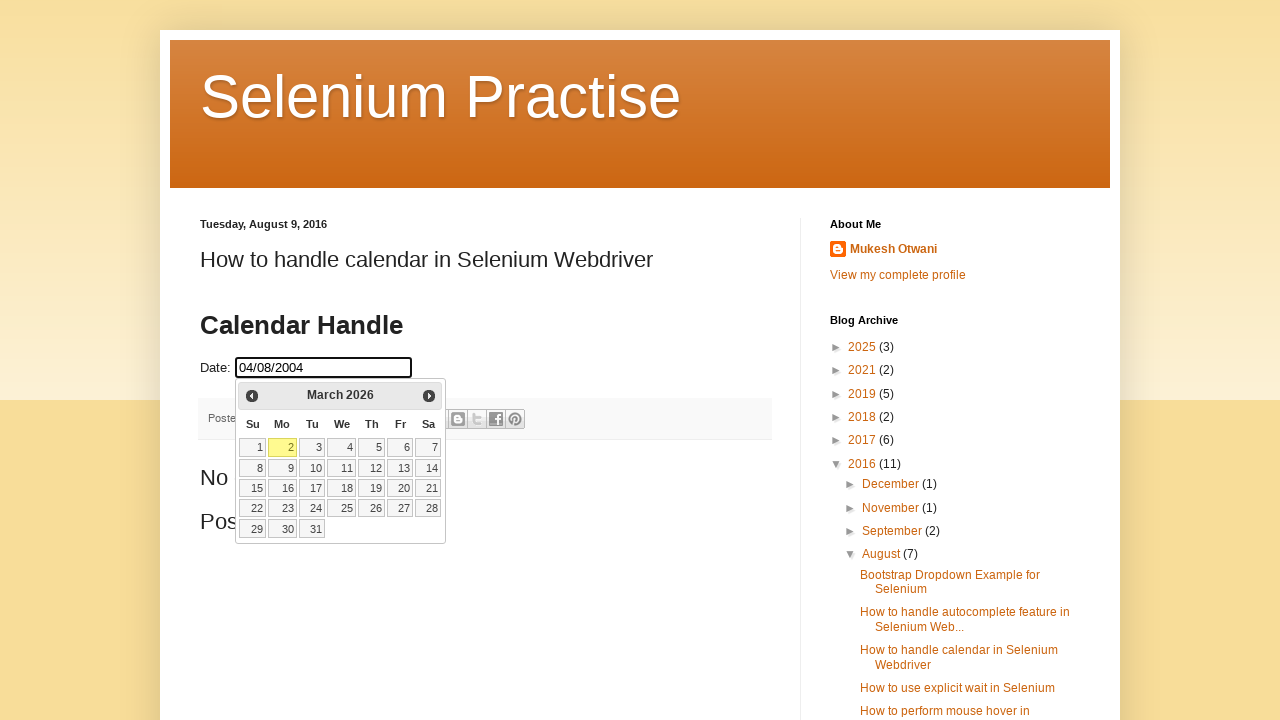

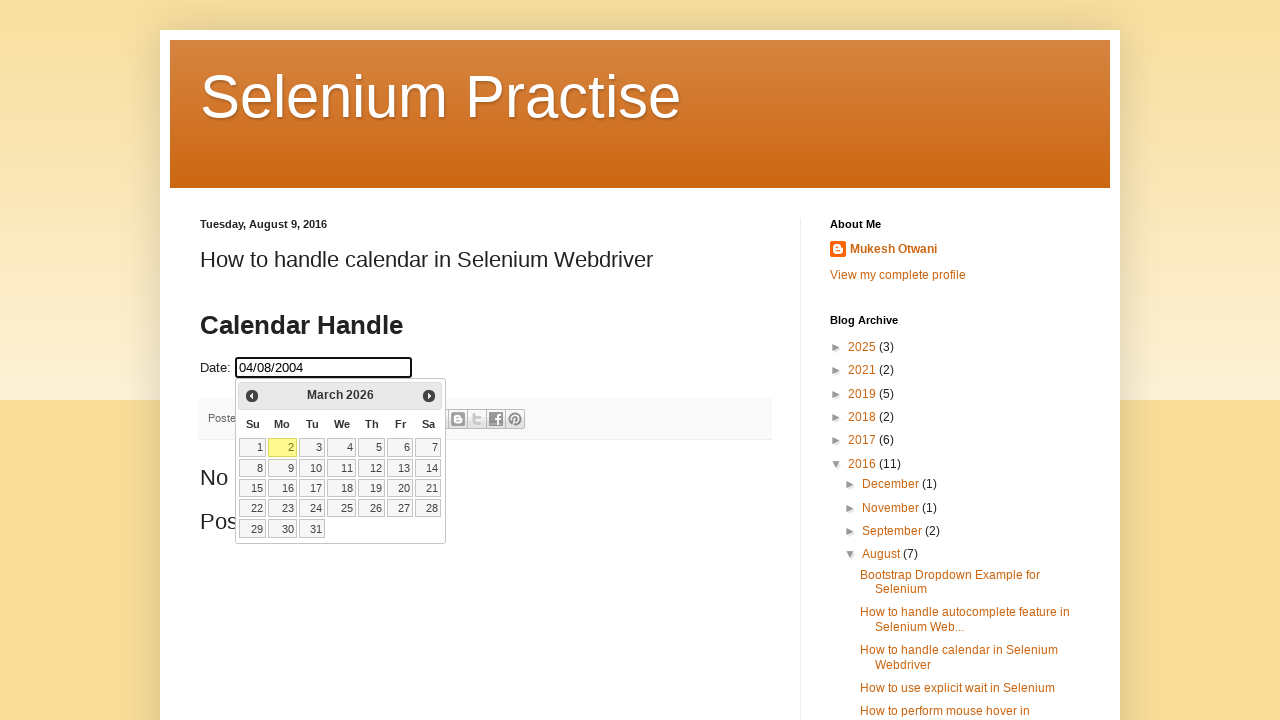